Validates that the page URL matches the expected GreenKart URL

Starting URL: https://rahulshettyacademy.com/seleniumPractise/#/

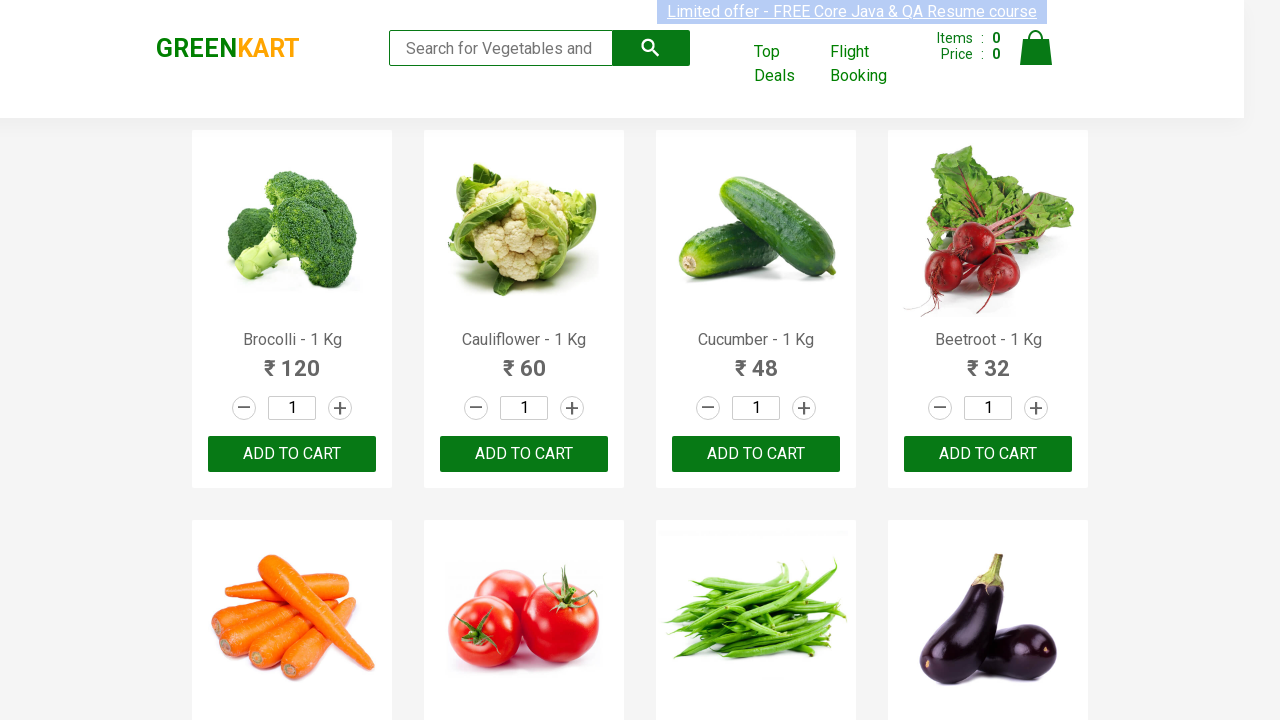

Verified page URL matches expected GreenKart URL: https://rahulshettyacademy.com/seleniumPractise/#/
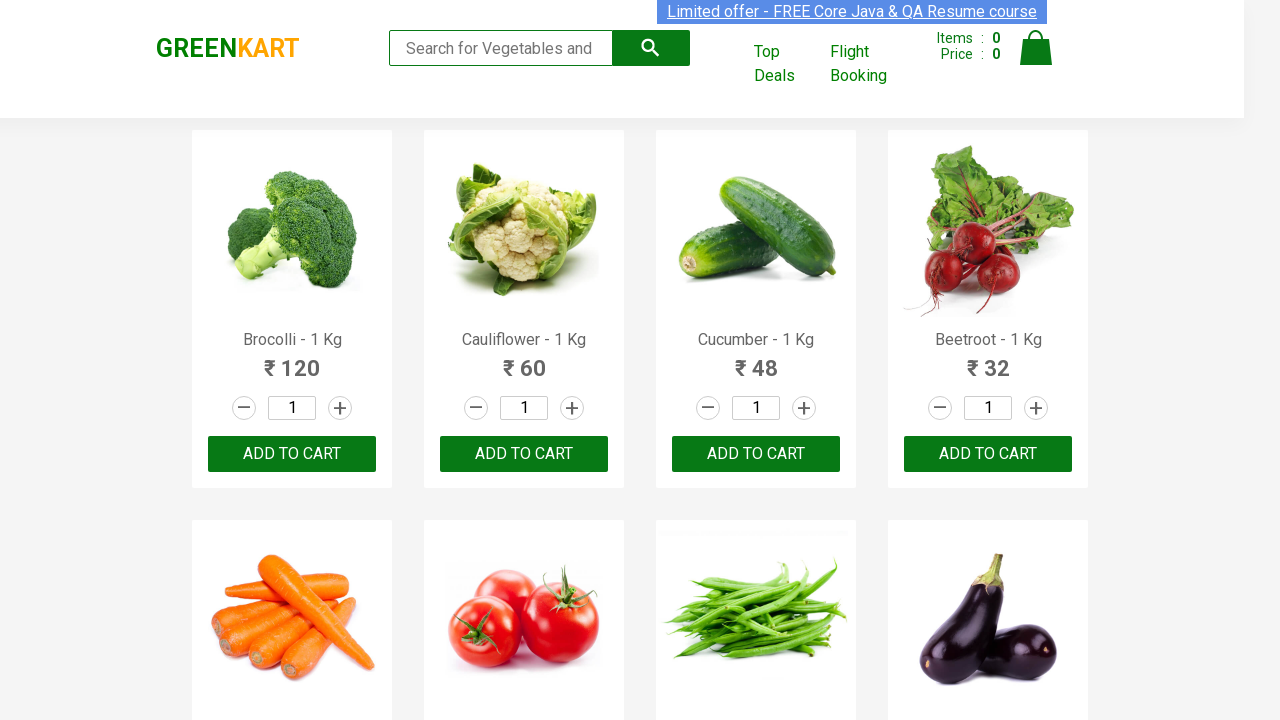

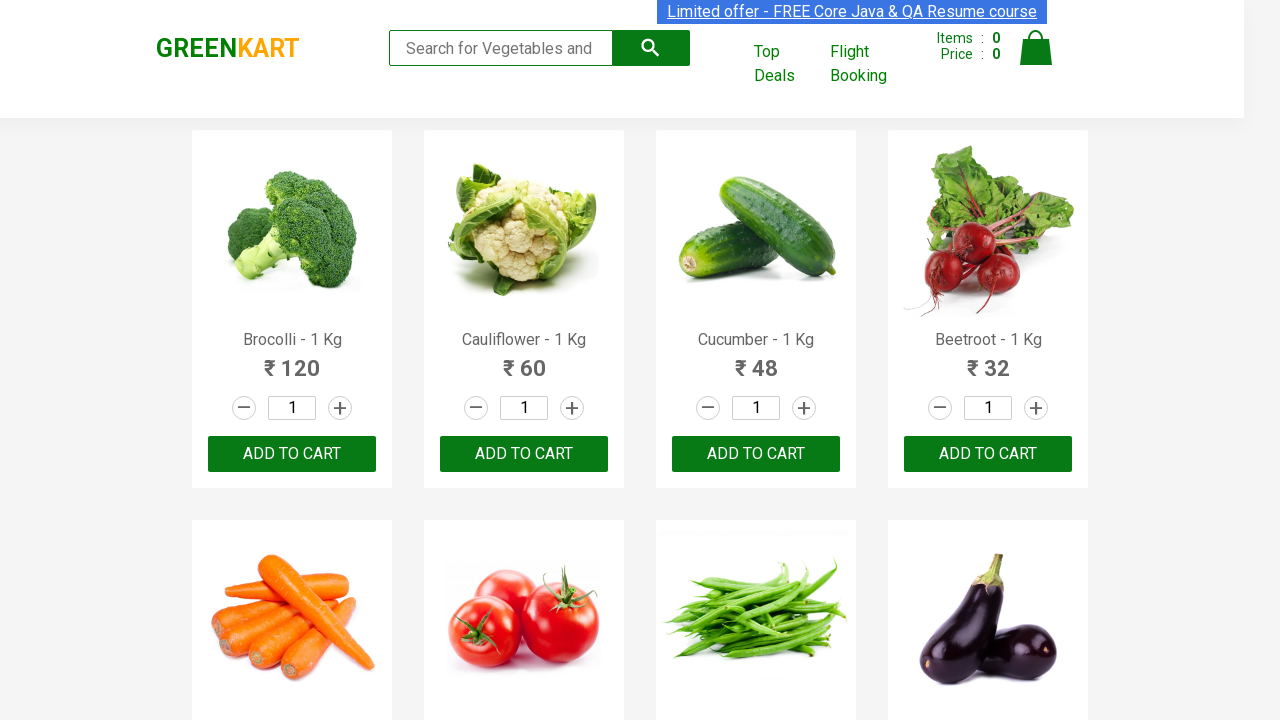